Tests the shopping functionality by searching for products containing "ca", finding and adding "Cashews" to the cart, then clicking the cart icon

Starting URL: https://rahulshettyacademy.com/seleniumPractise/#/

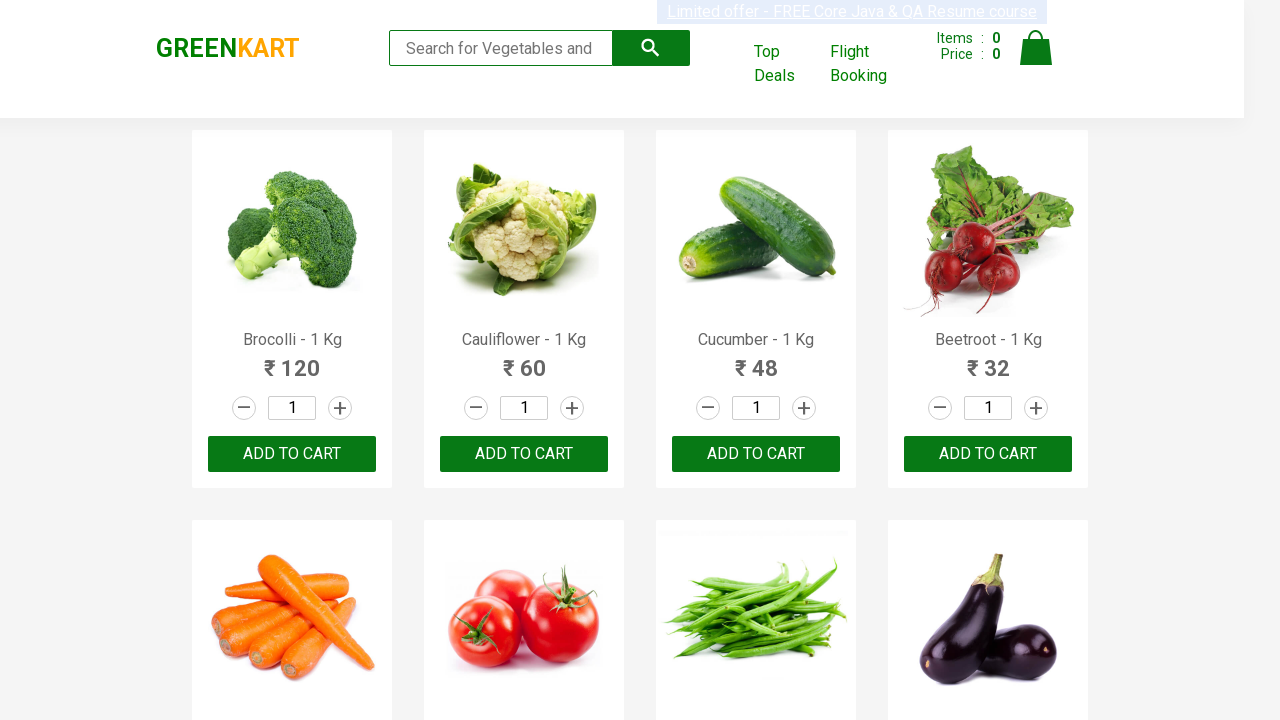

Filled search box with 'ca' on .search-keyword
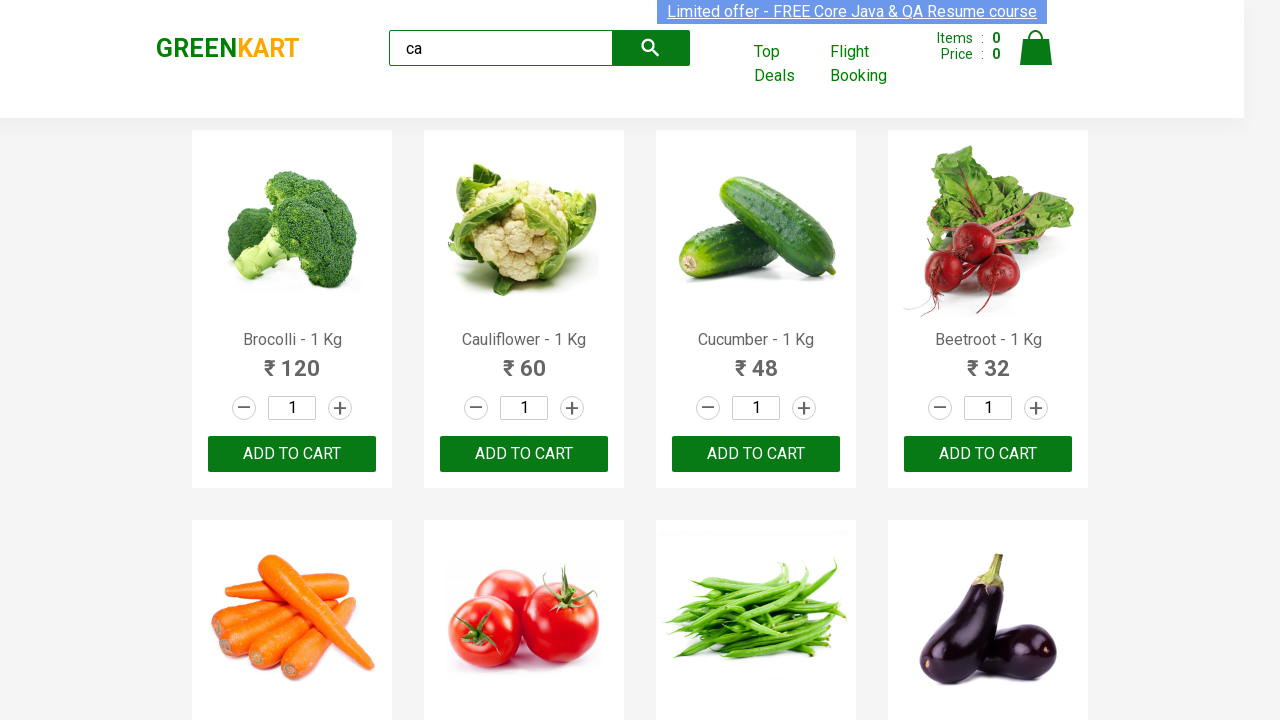

Waited for search results to load
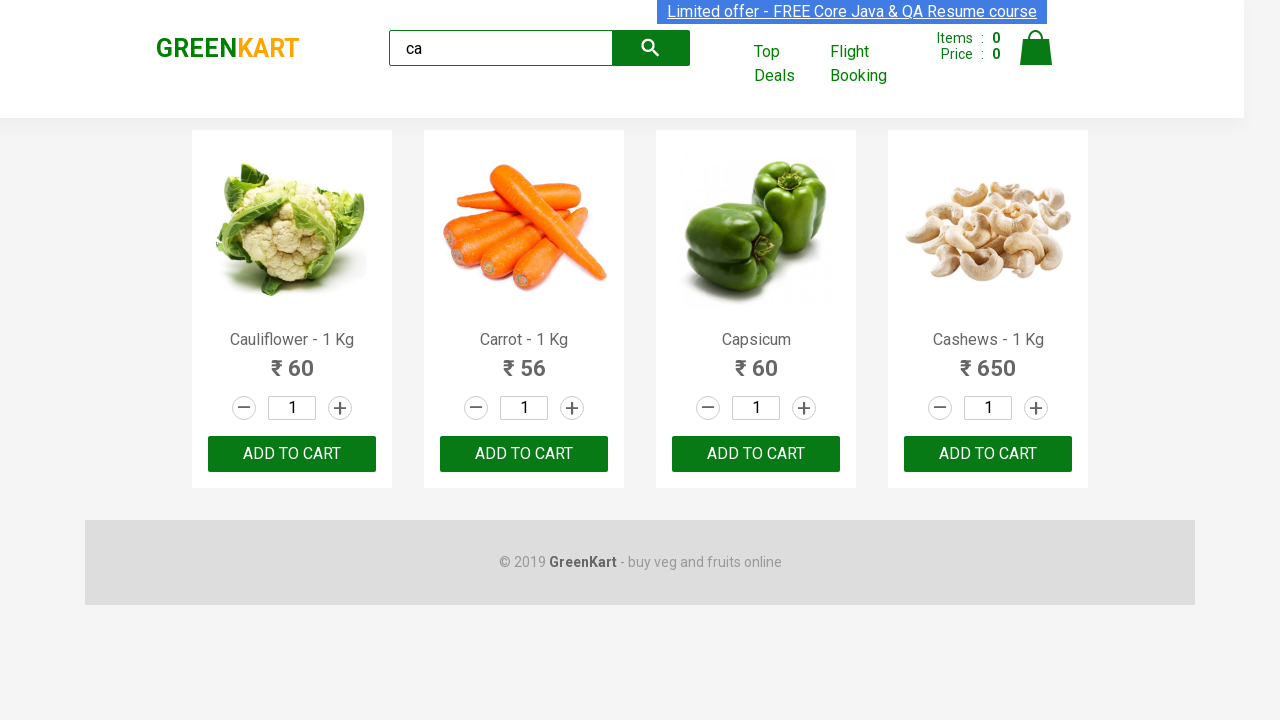

Retrieved all products from search results
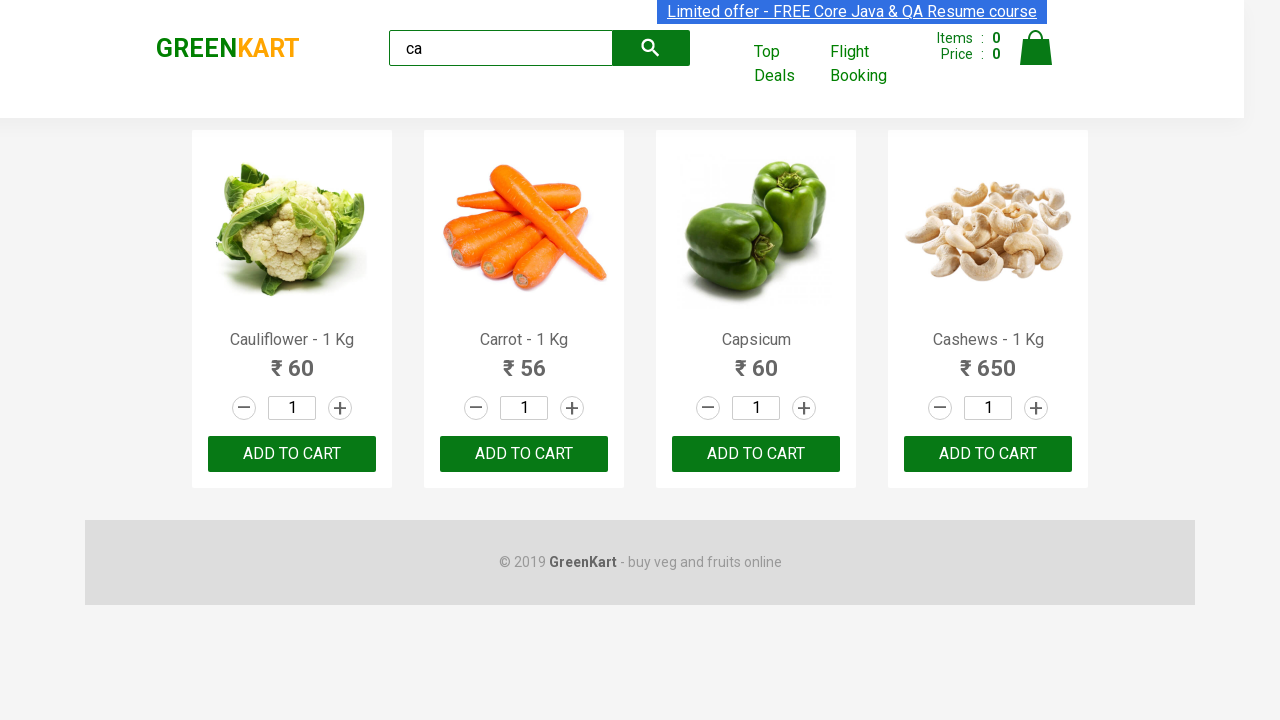

Checked product name: Cauliflower - 1 Kg
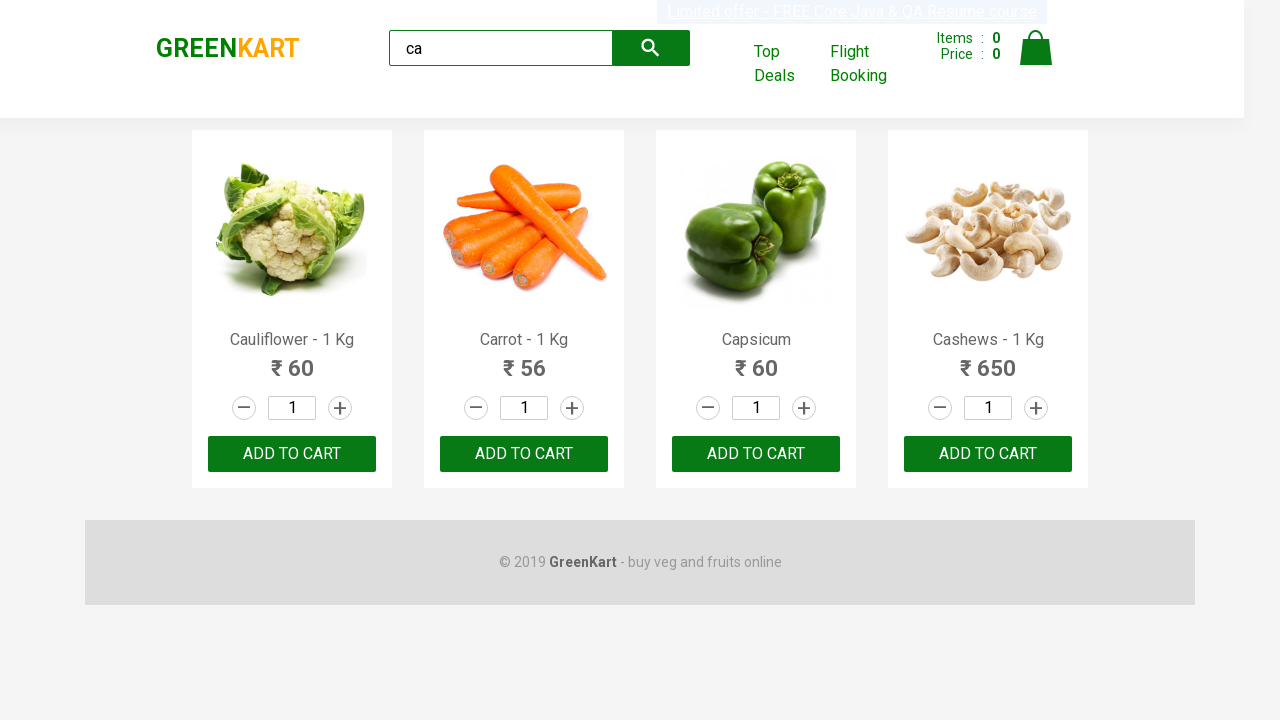

Checked product name: Carrot - 1 Kg
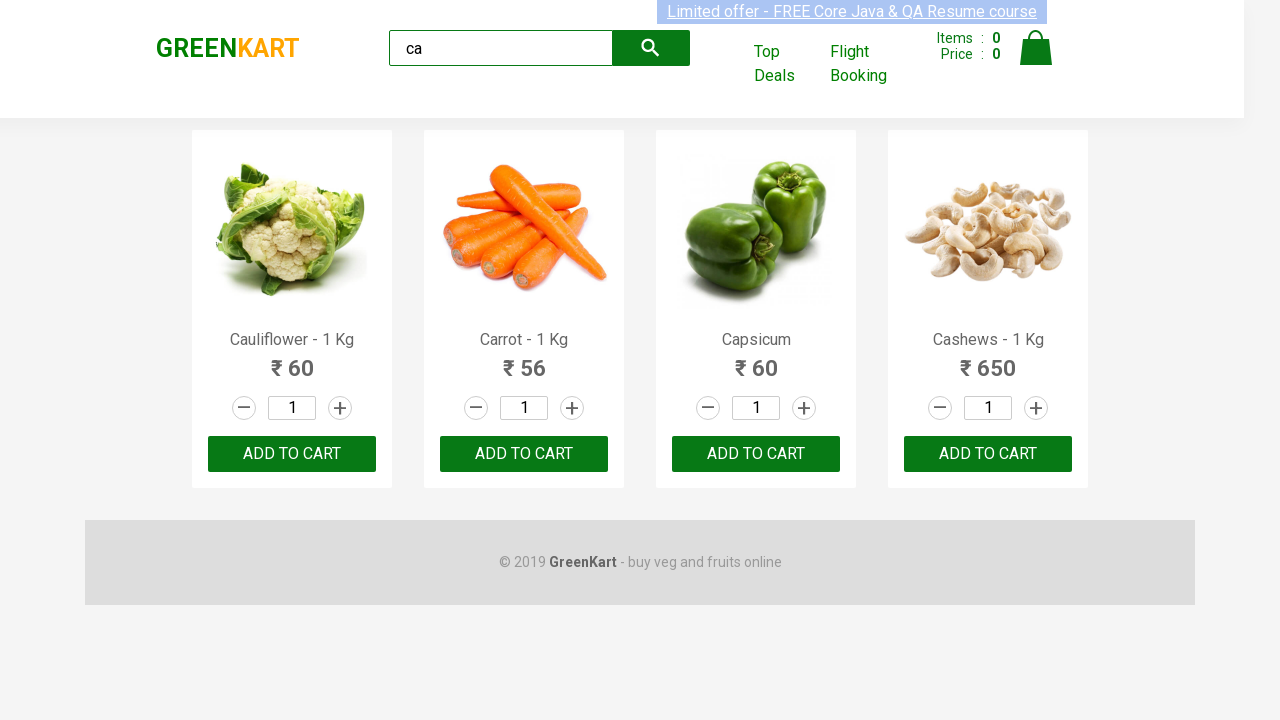

Checked product name: Capsicum
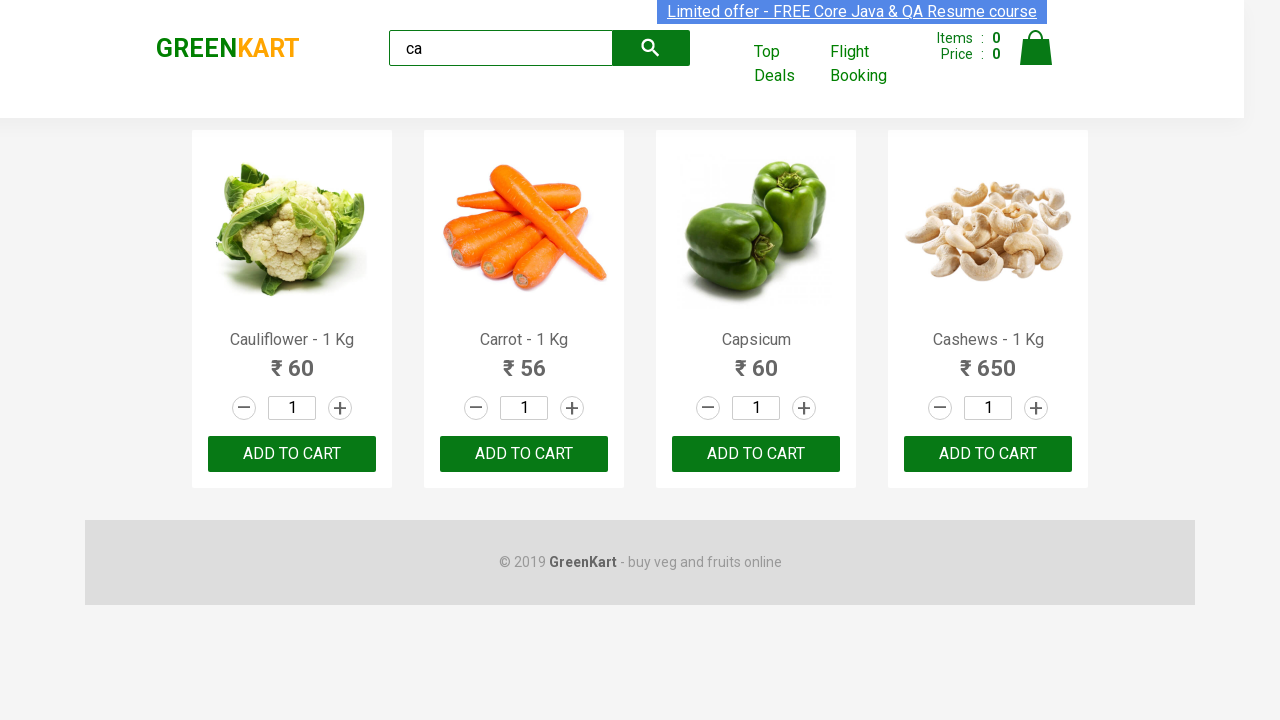

Checked product name: Cashews - 1 Kg
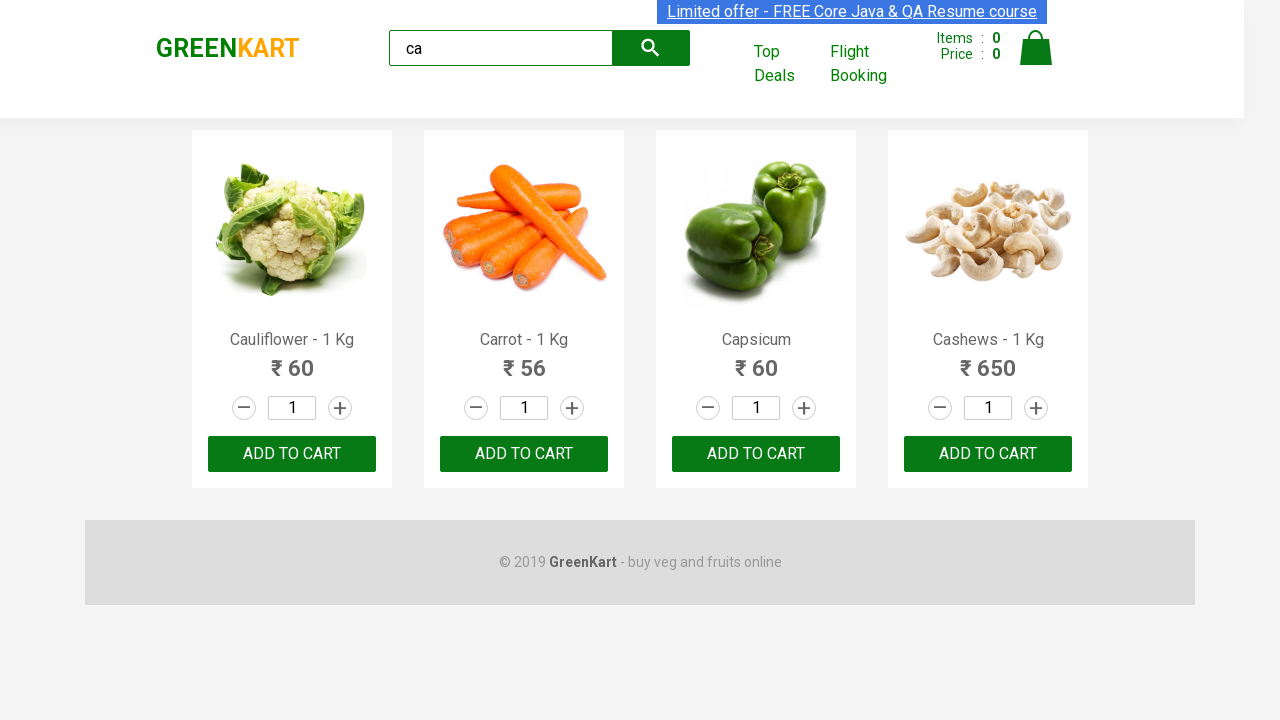

Found Cashews and clicked add to cart button at (988, 454) on .products .product >> nth=3 >> button
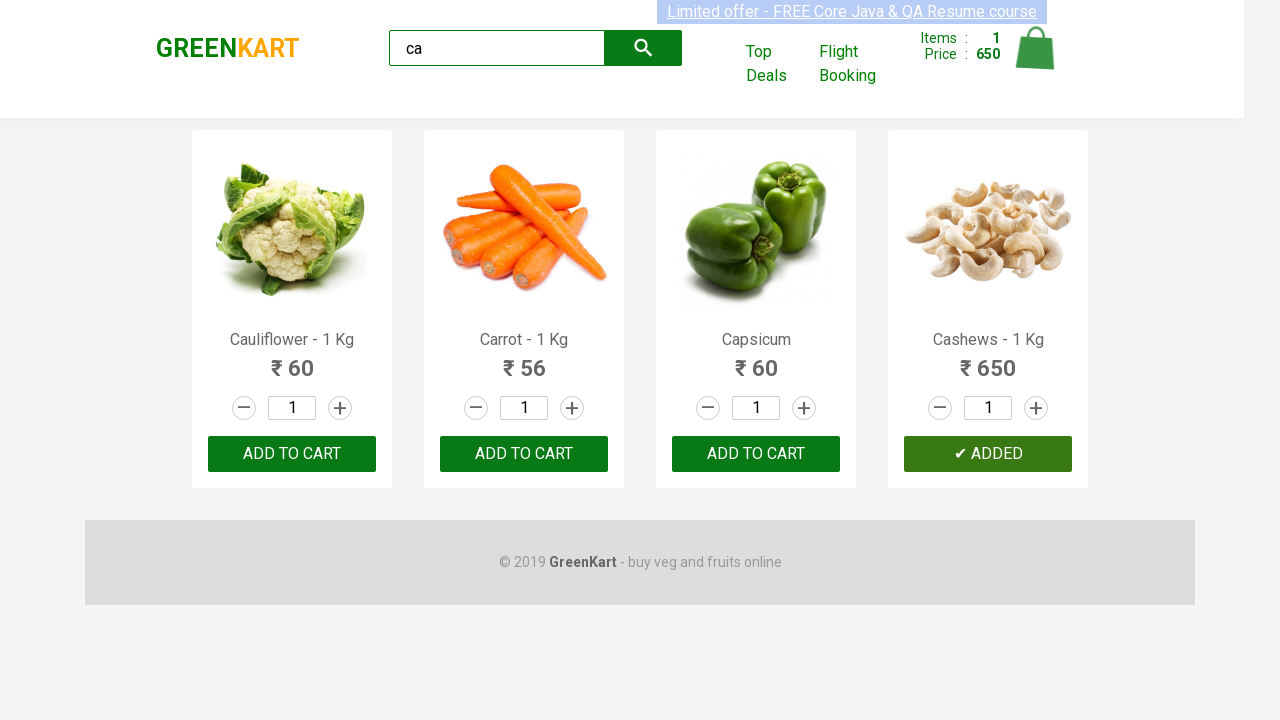

Clicked cart icon to view cart at (1036, 48) on .cart-icon > img
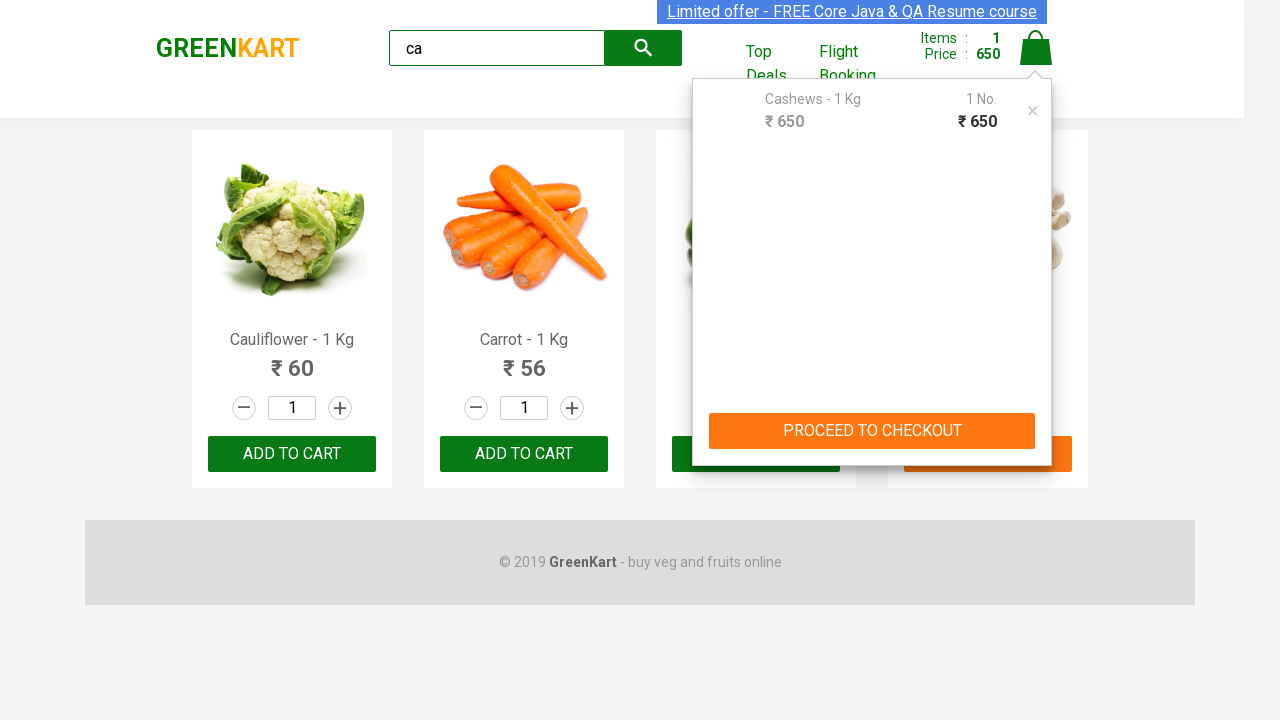

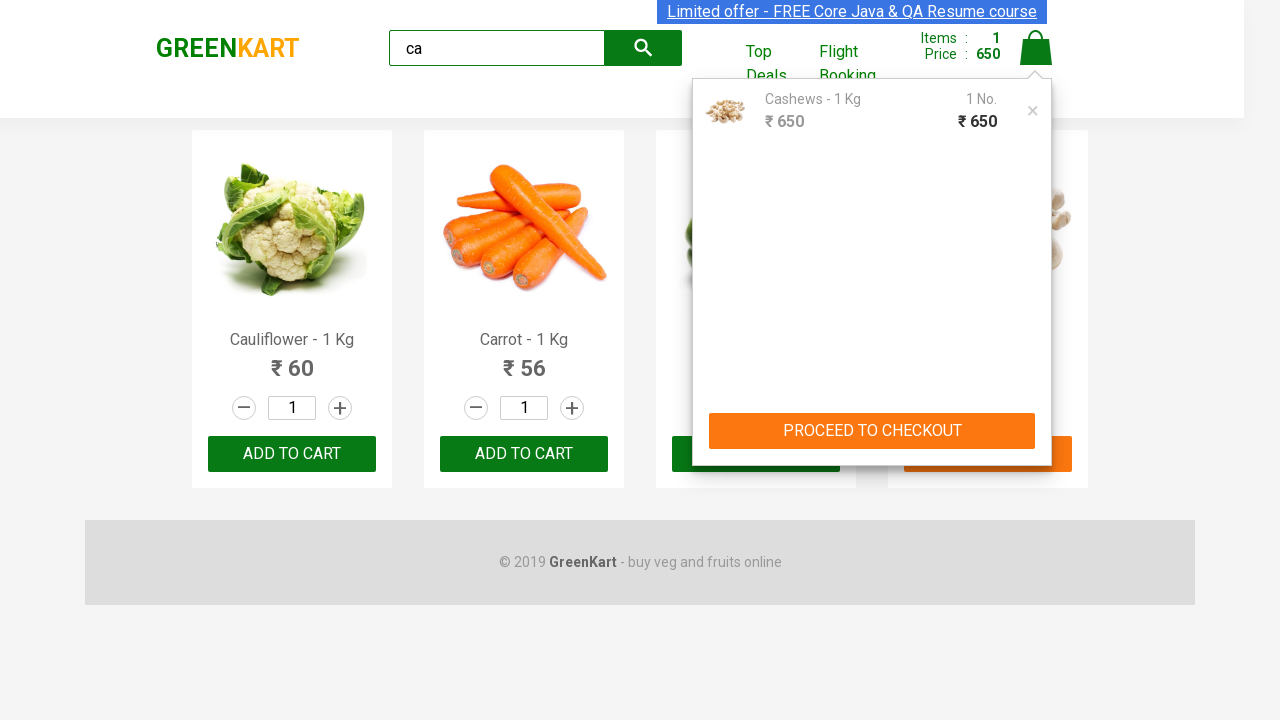